Verifies that the Koel app login page loads correctly by navigating to the URL and confirming the browser is on the expected page.

Starting URL: https://qa.koel.app/

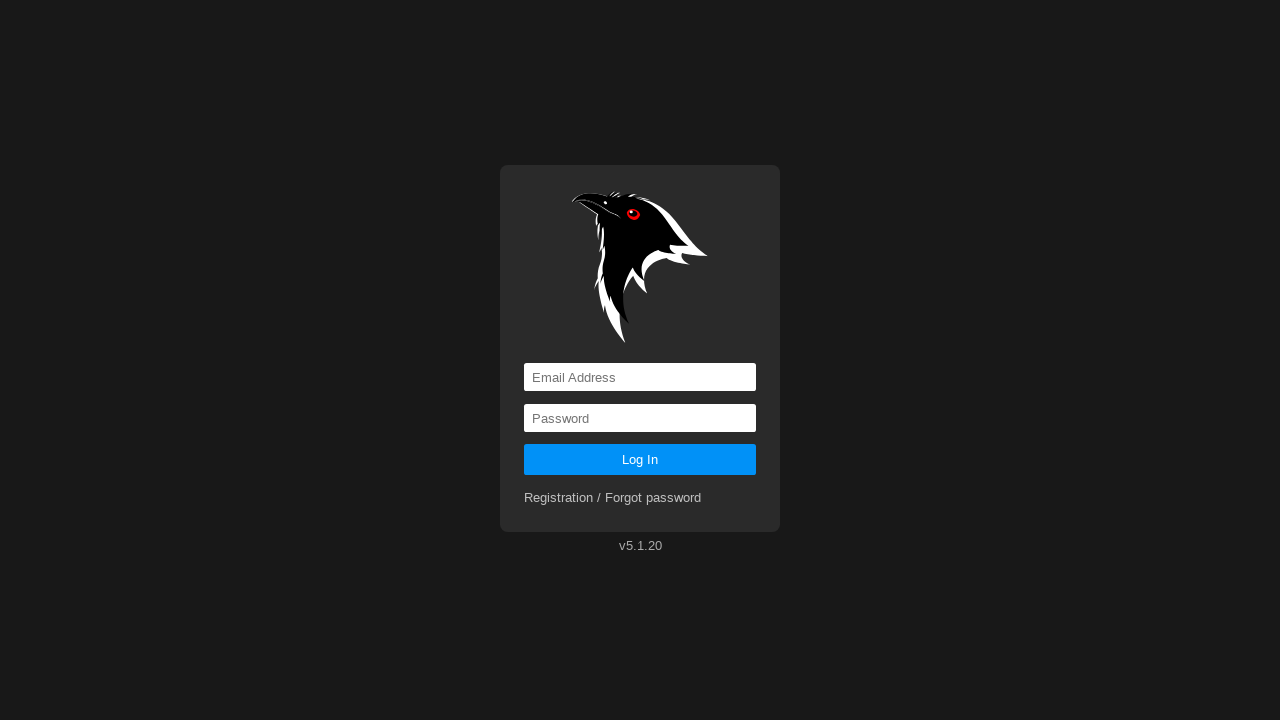

Waited for page DOM to load
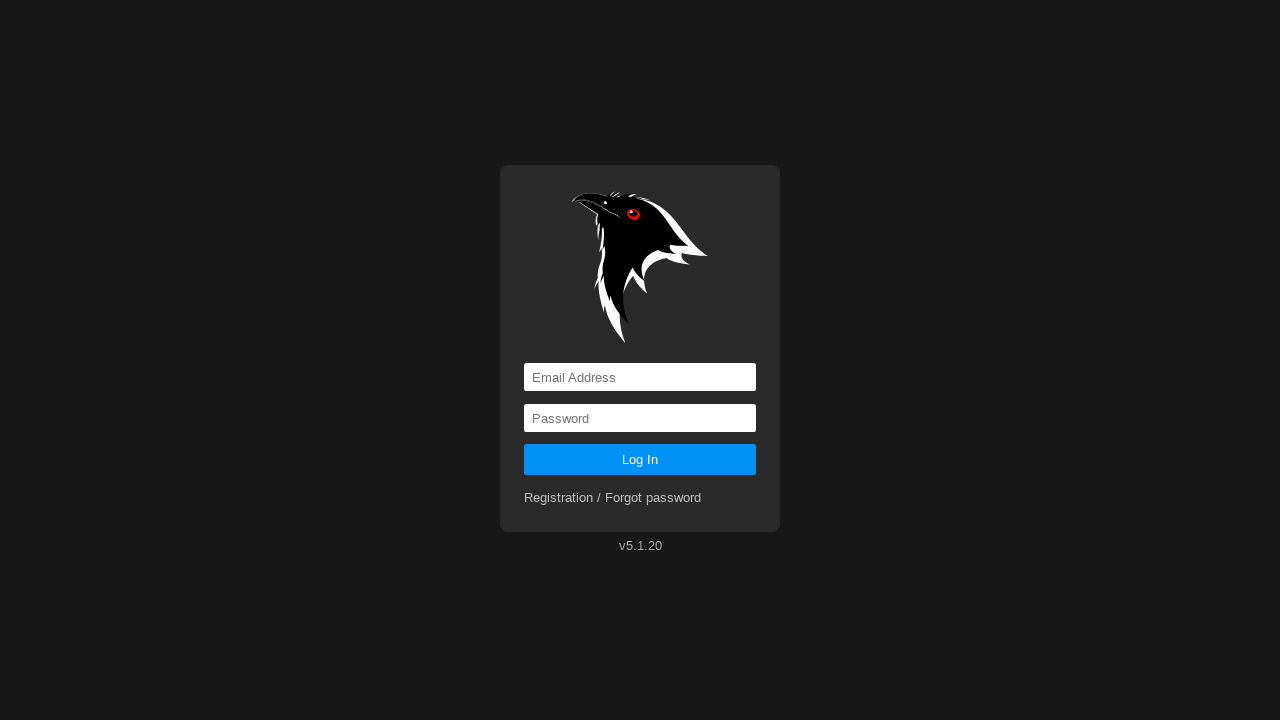

Verified browser is on the correct Koel login page URL
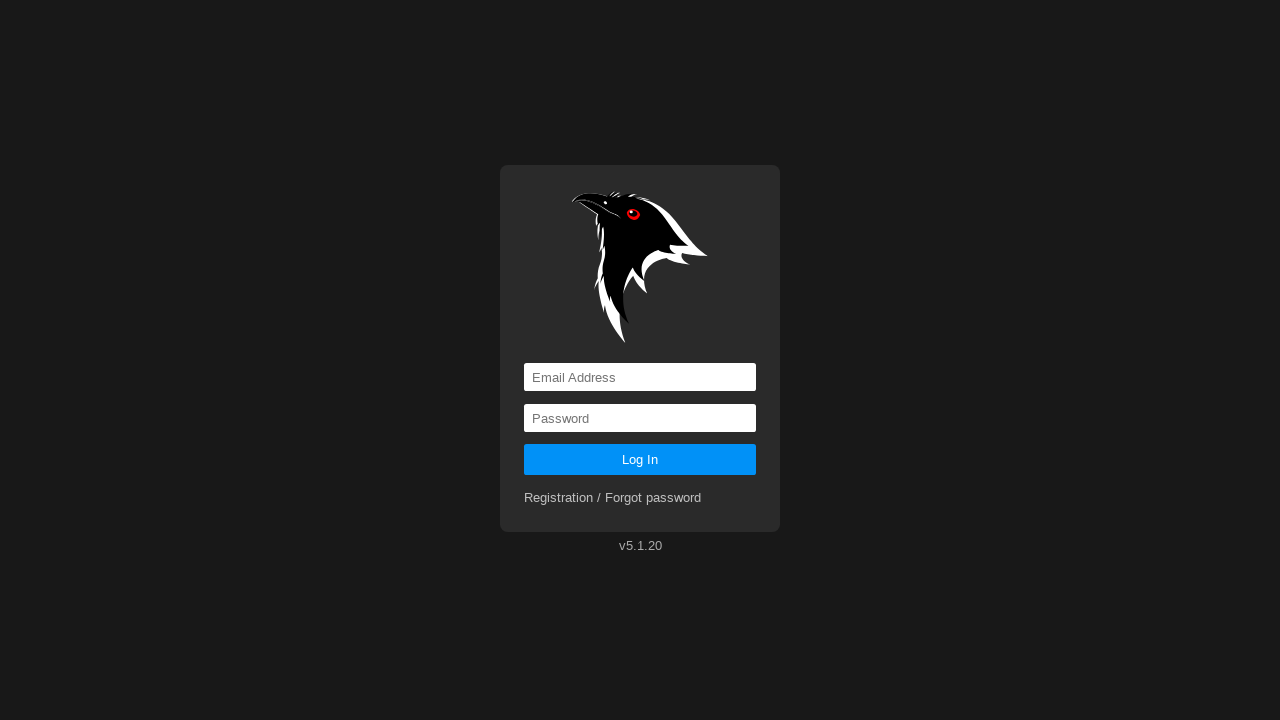

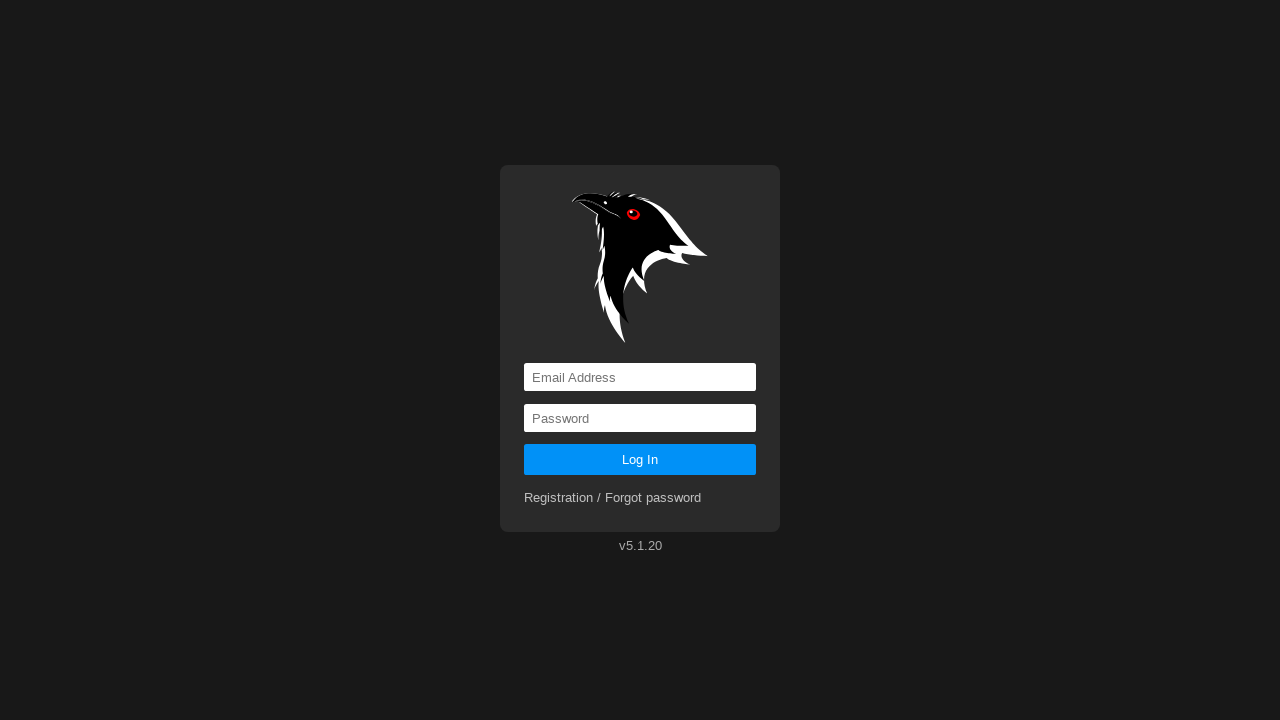